Tests iframe handling by switching to an iframe by index, locating an element within it, then switching back to the default content and locating an element outside the iframe.

Starting URL: https://rahulshettyacademy.com/AutomationPractice/

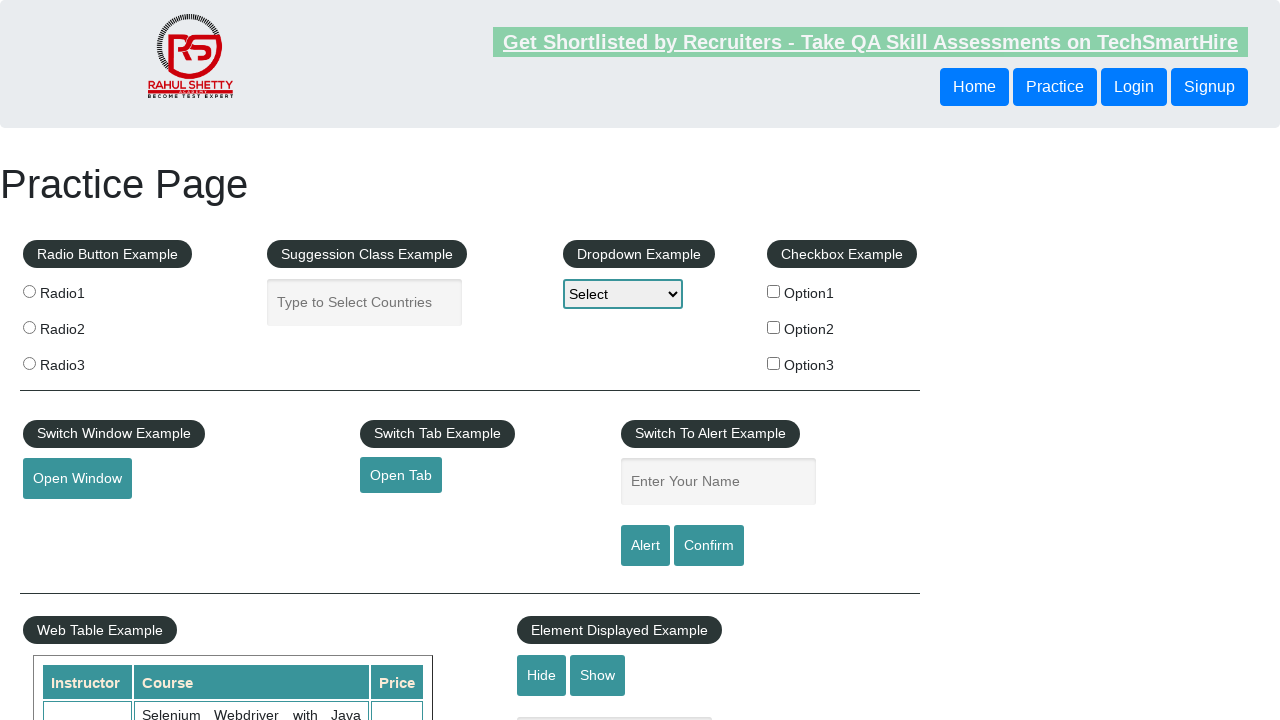

Located first iframe by index
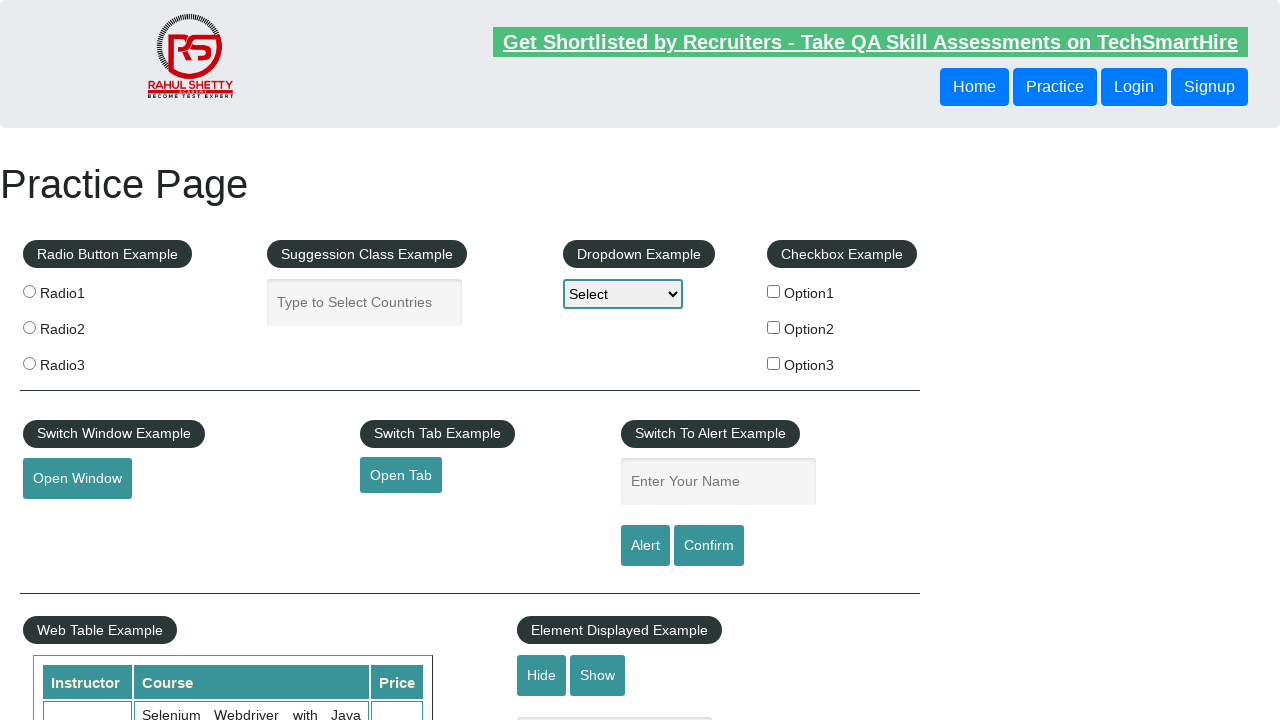

Waited for Register link to appear inside iframe
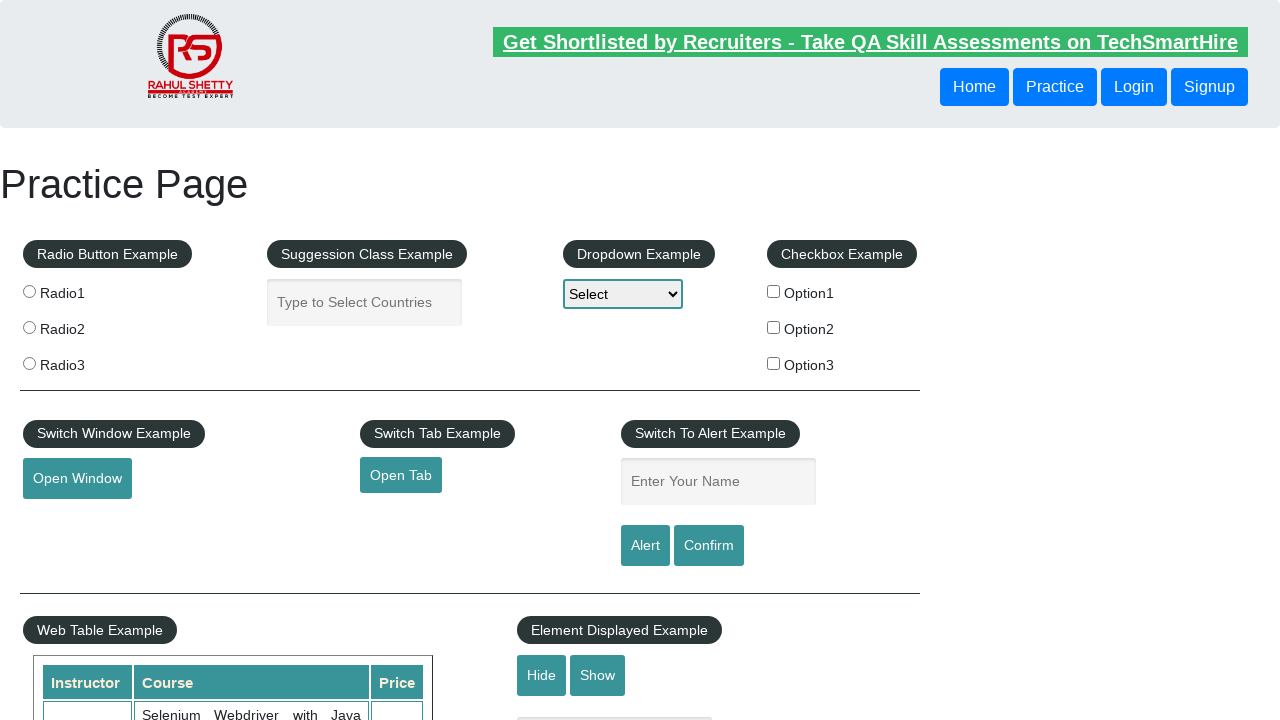

Switched back to main content and waited for iFrame Example legend element
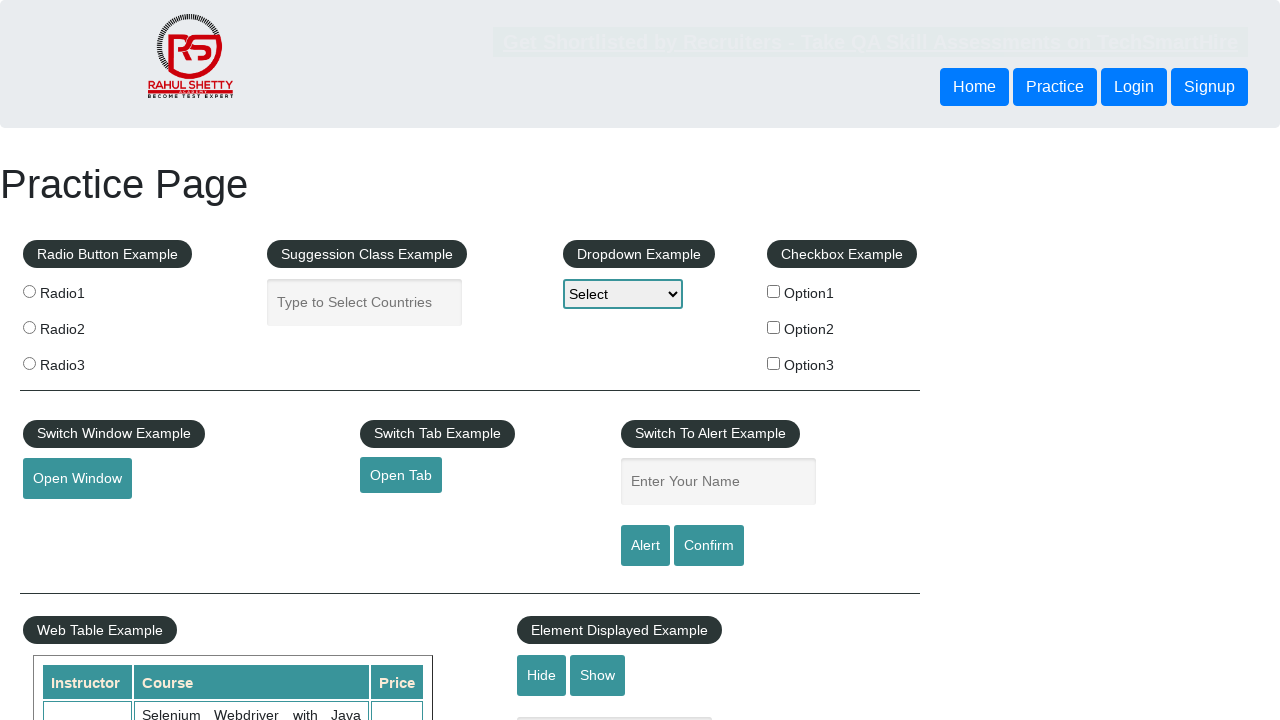

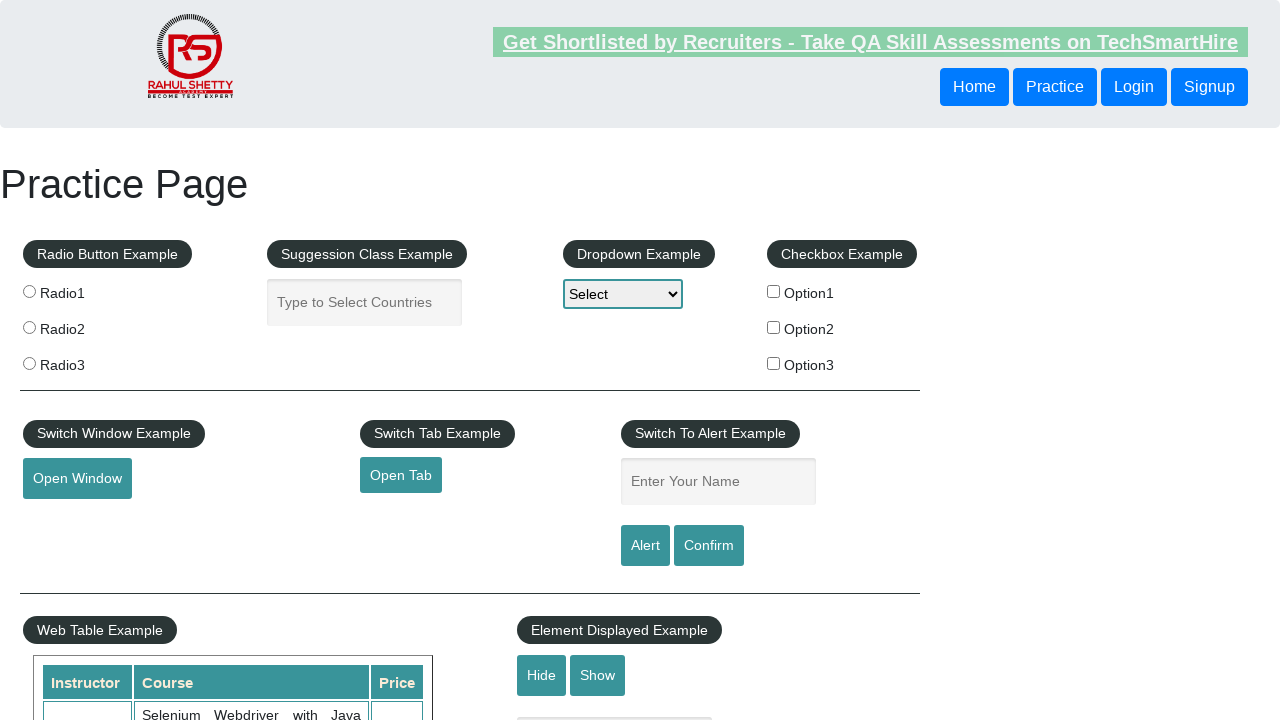